Navigates to OrangeHRM demo site and verifies the page loads by checking the title

Starting URL: https://opensource-demo.orangehrmlive.com

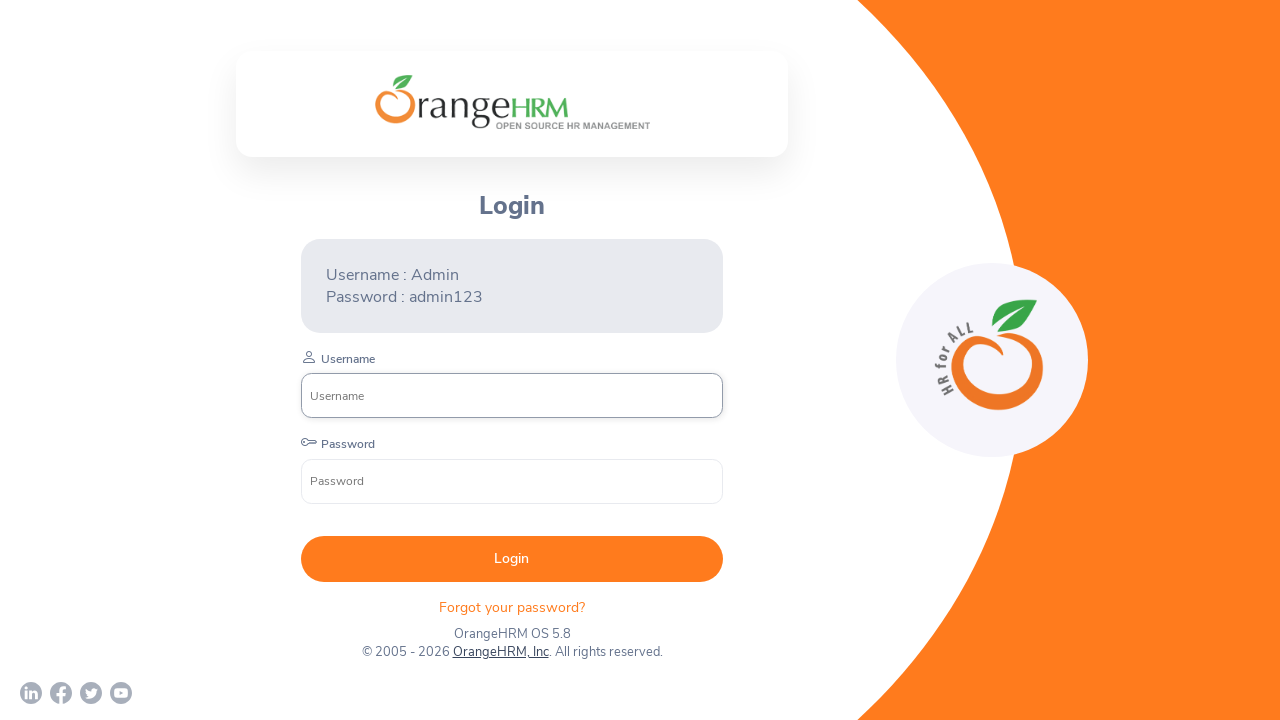

Navigated to OrangeHRM demo site
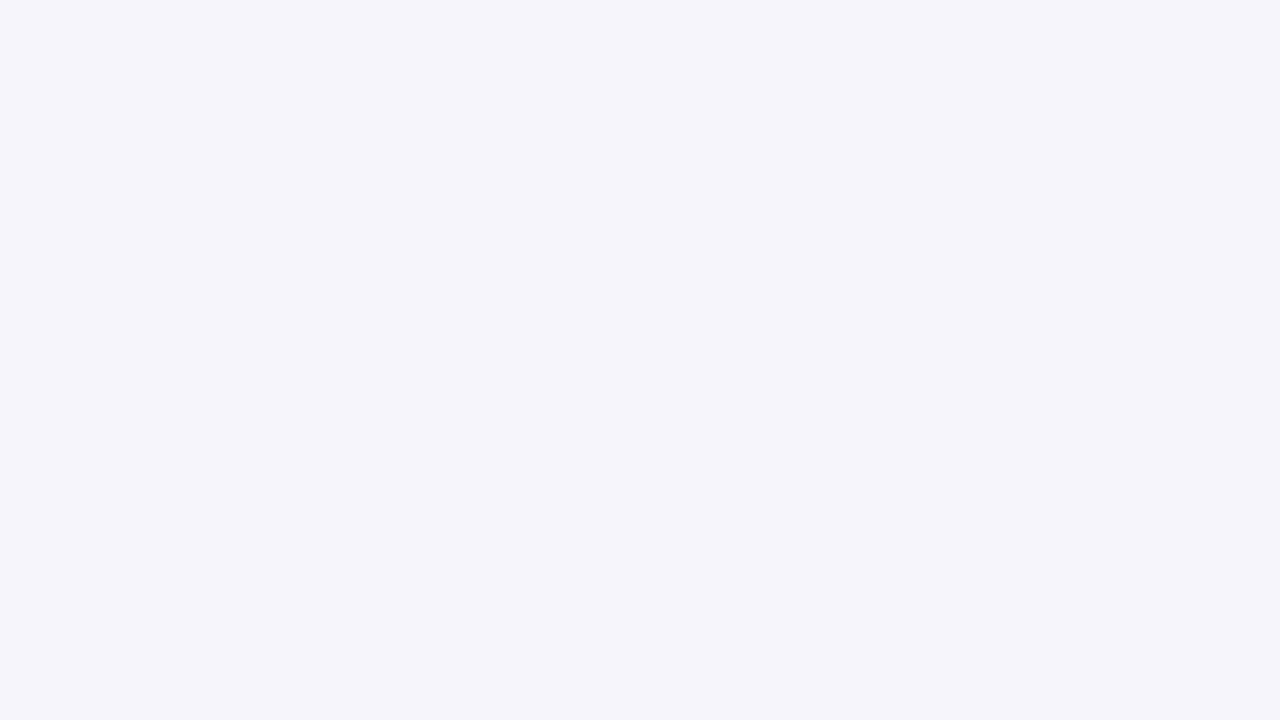

Page loaded - DOM content ready
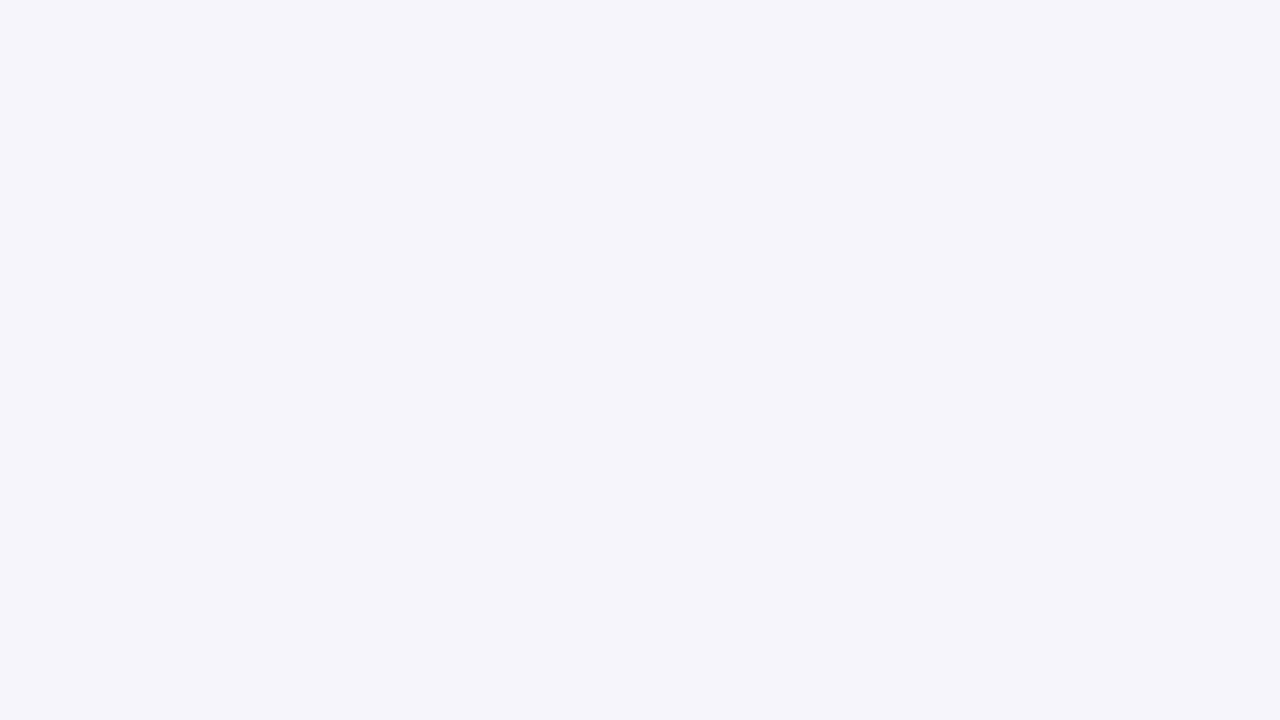

Retrieved page title: 'OrangeHRM'
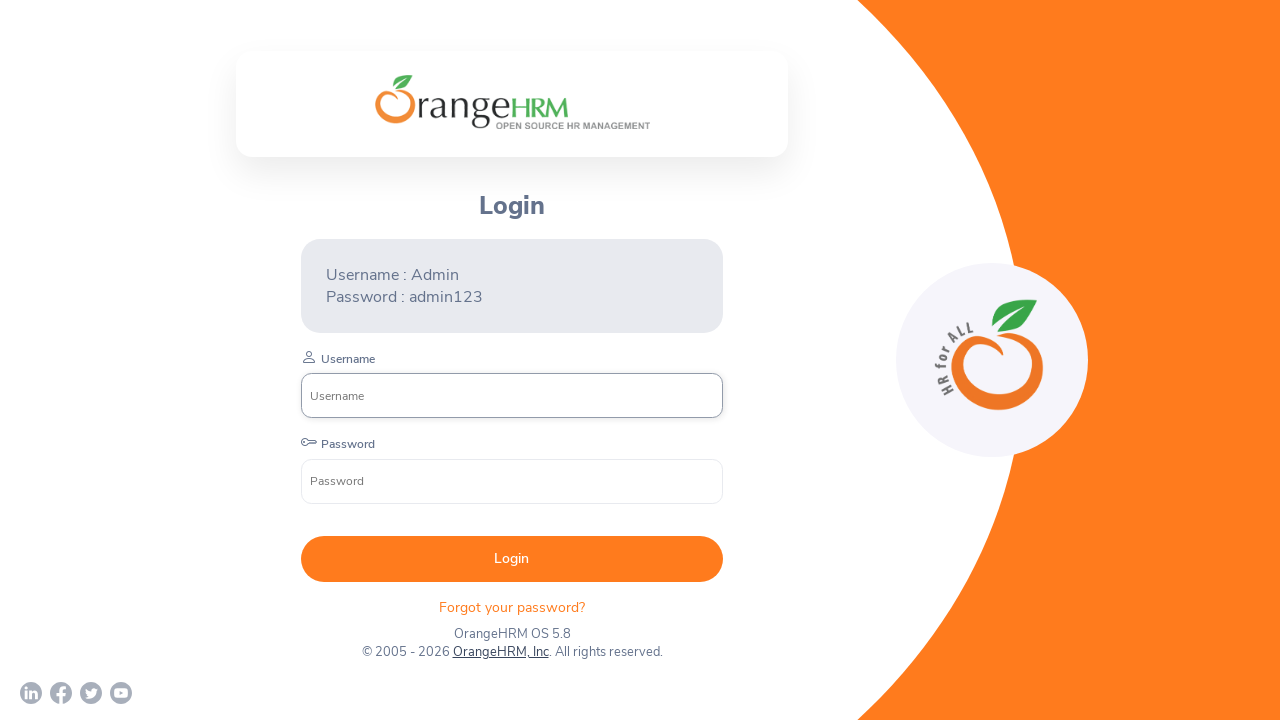

Printed page title to console
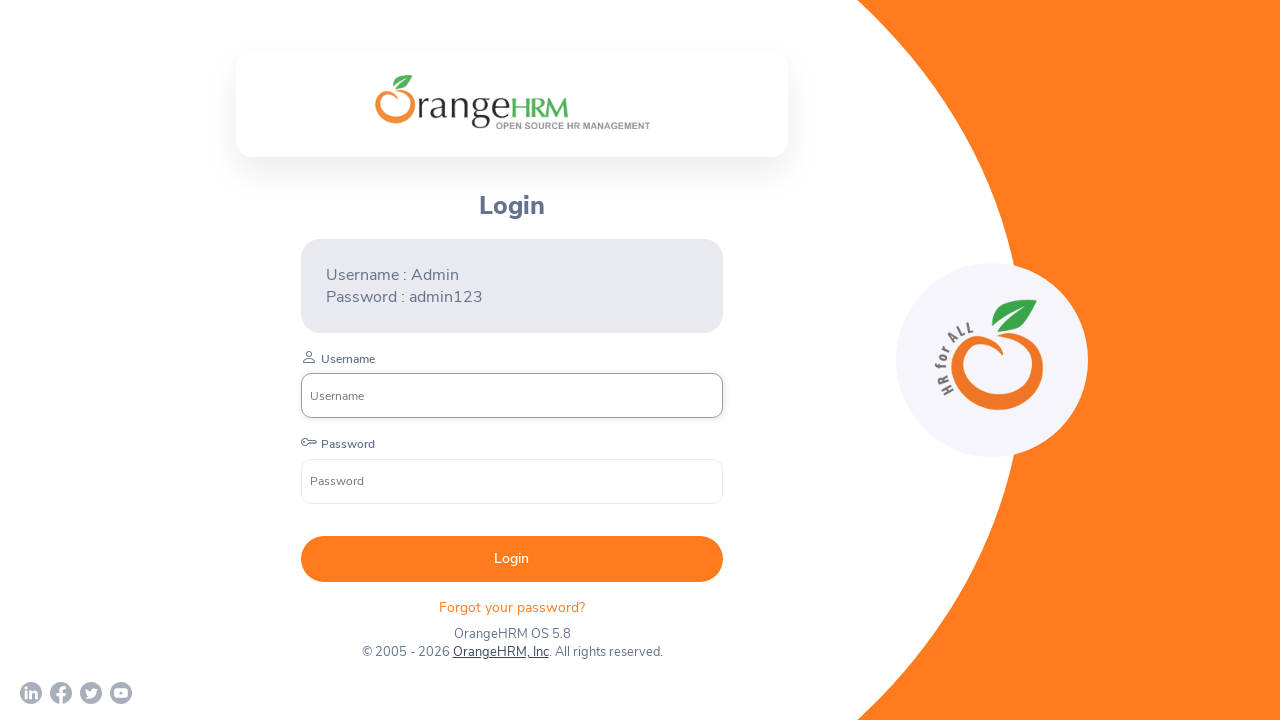

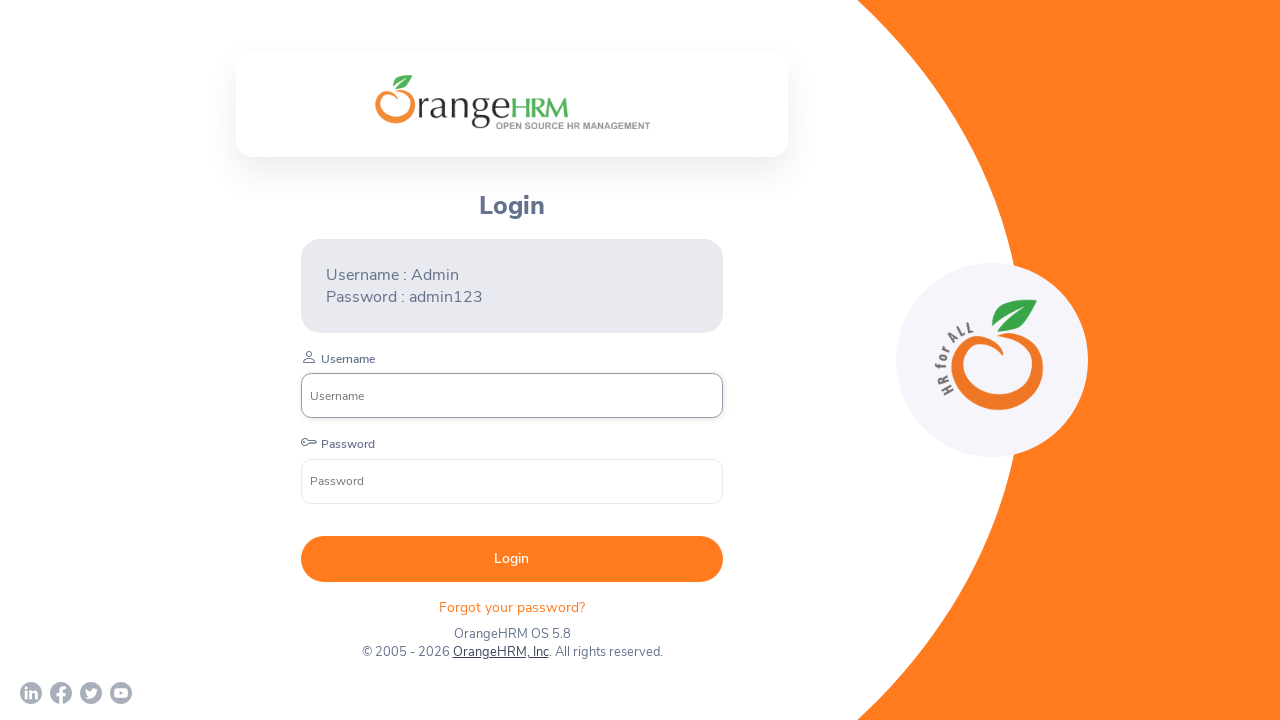